Tests the ParaBank registration form by filling out all required fields and submitting the registration

Starting URL: https://parabank.parasoft.com/parabank/register.htm

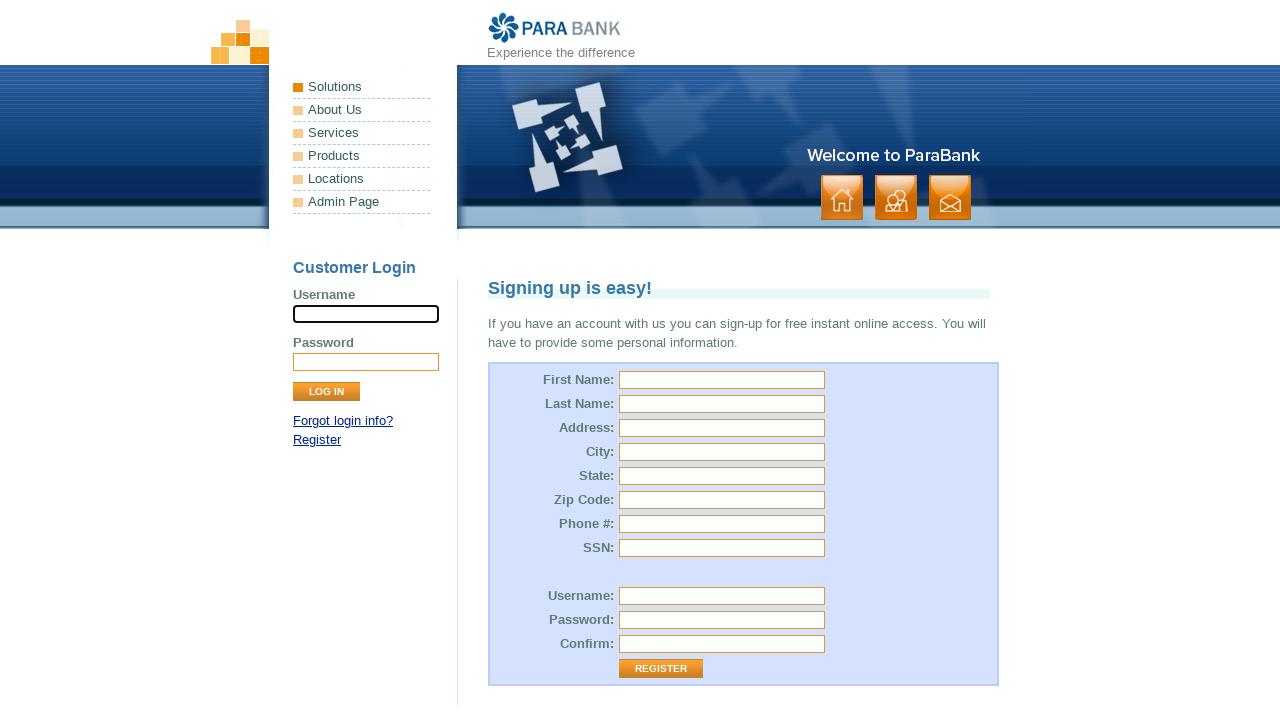

Filled first name field with 'Michael' on #customer\.firstName
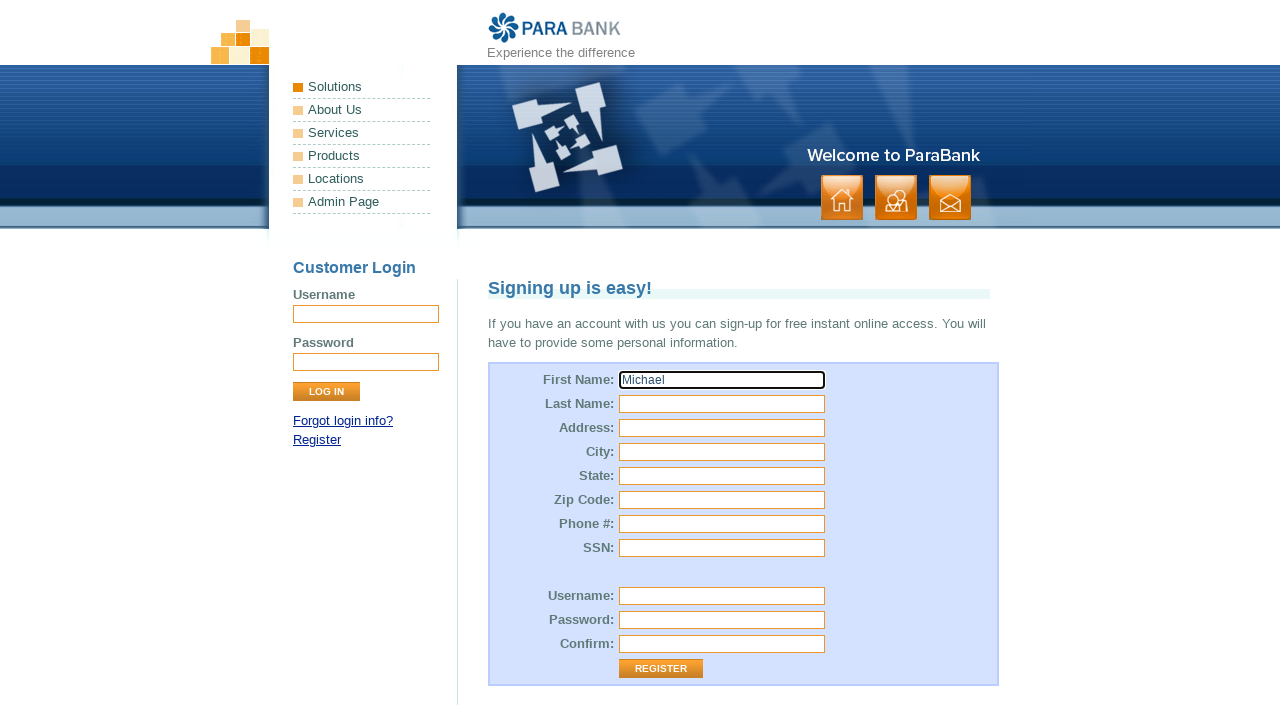

Filled last name field with 'Johnson' on #customer\.lastName
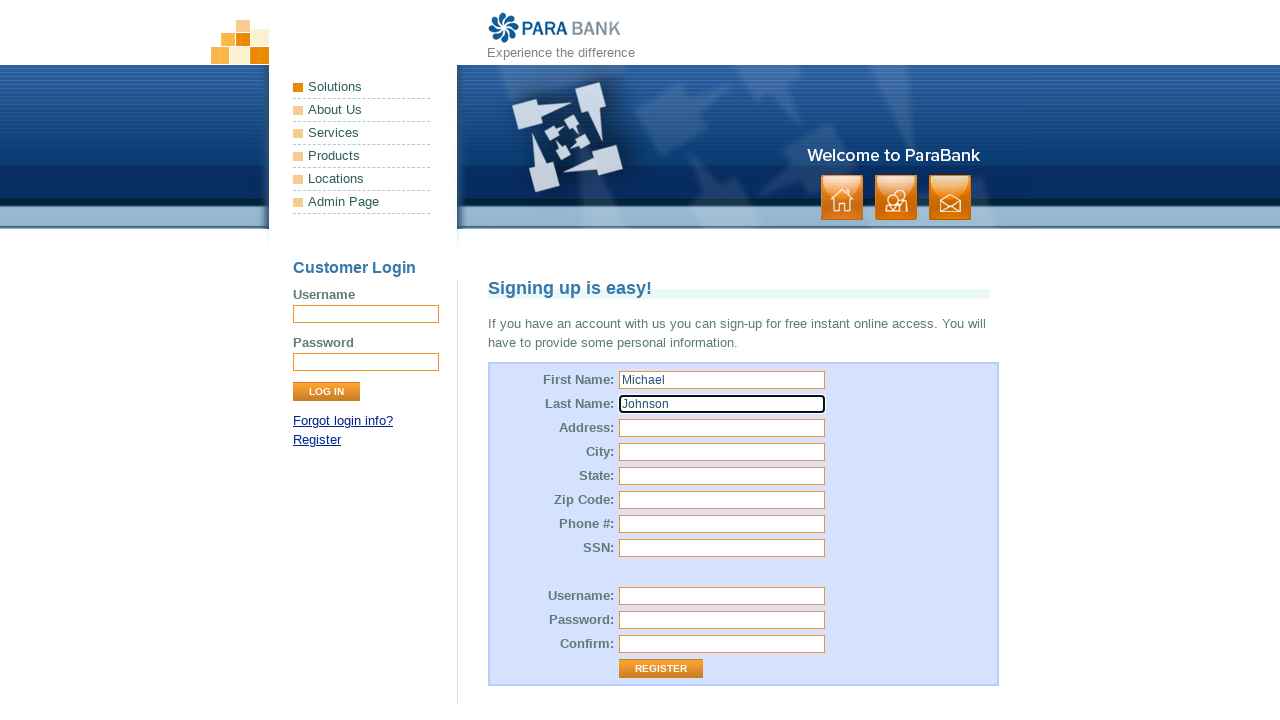

Filled address street field with '4521 Oak Avenue' on input[name='customer.address.street']
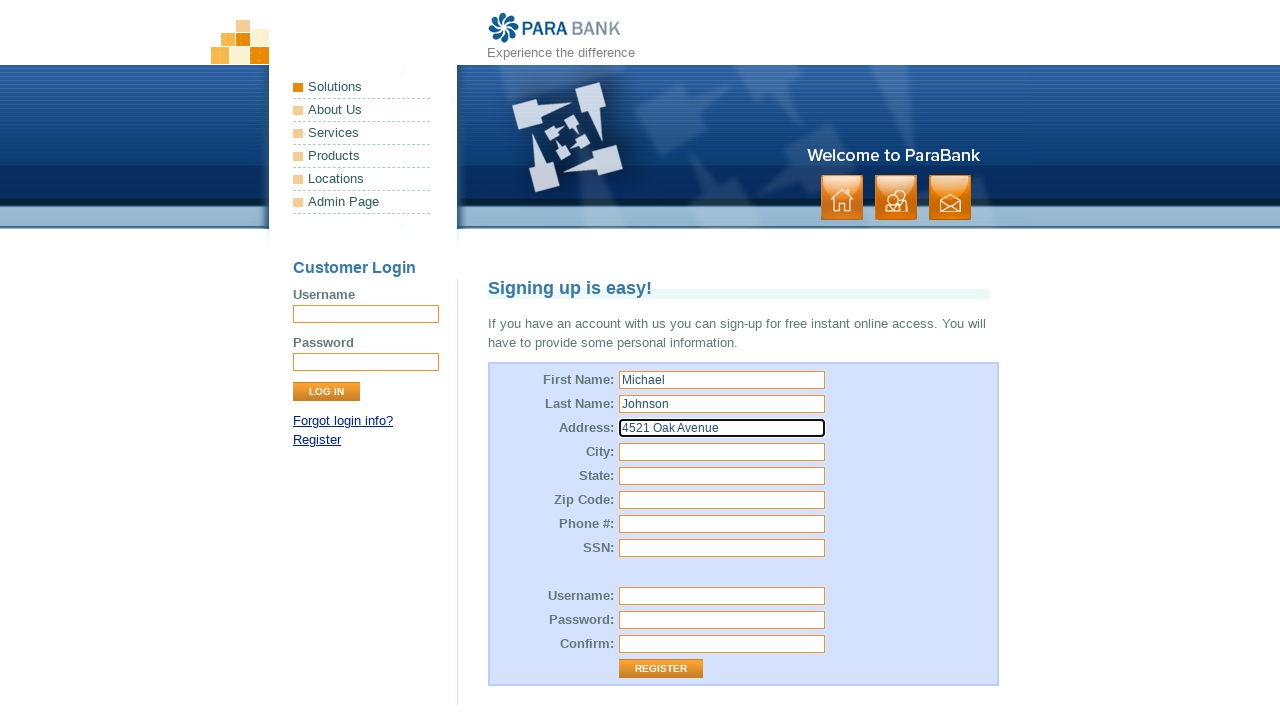

Filled city field with 'Dallas' on input[name='customer.address.city']
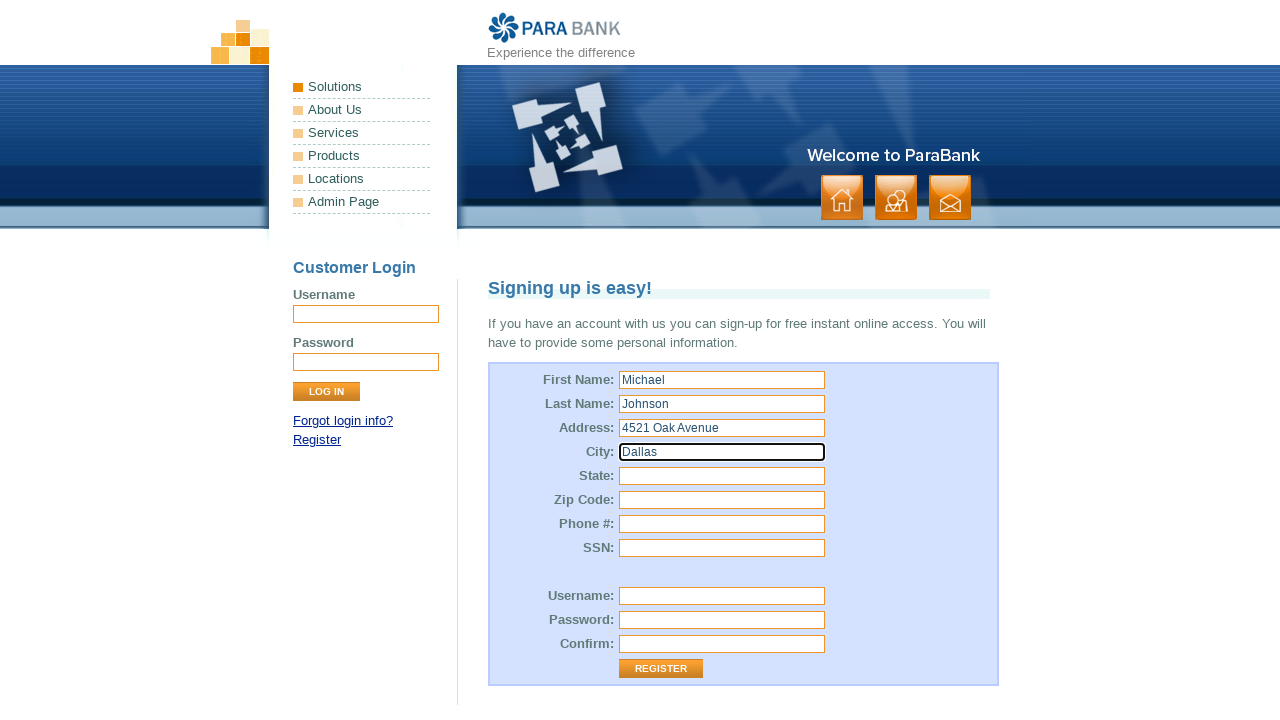

Filled state field with 'TX' on #customer\.address\.state
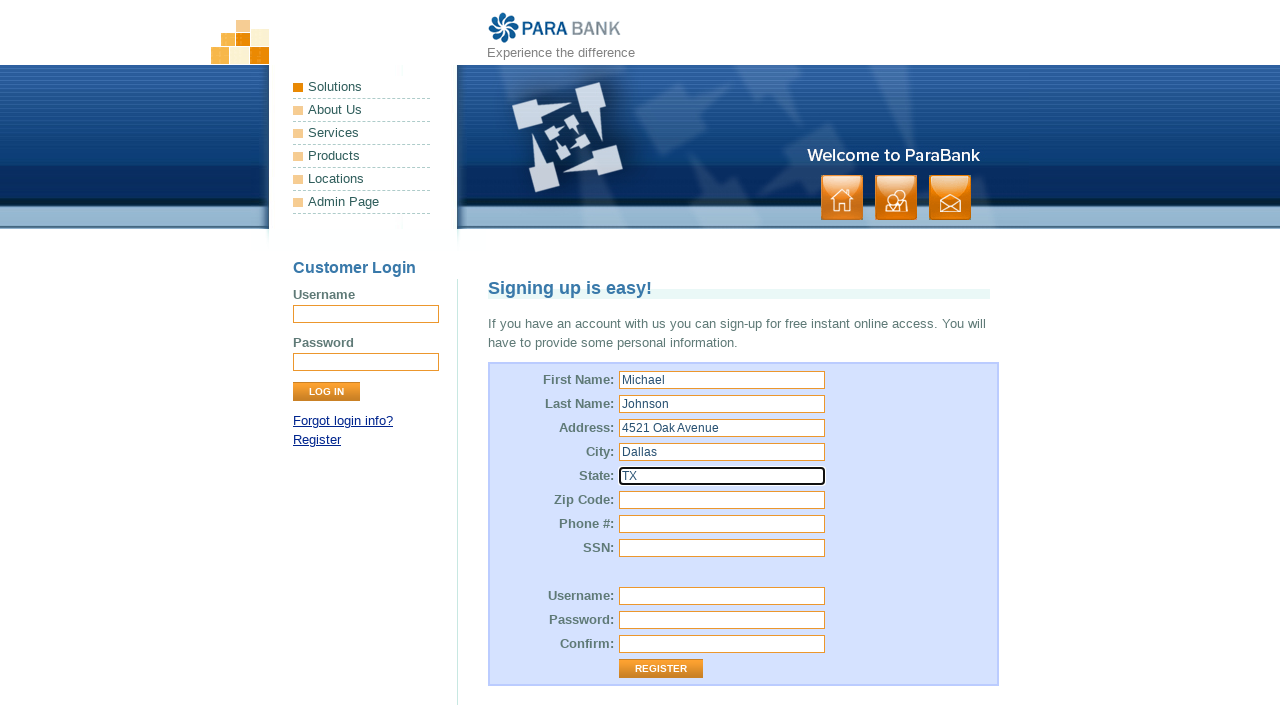

Filled zip code field with '75201' on #customer\.address\.zipCode
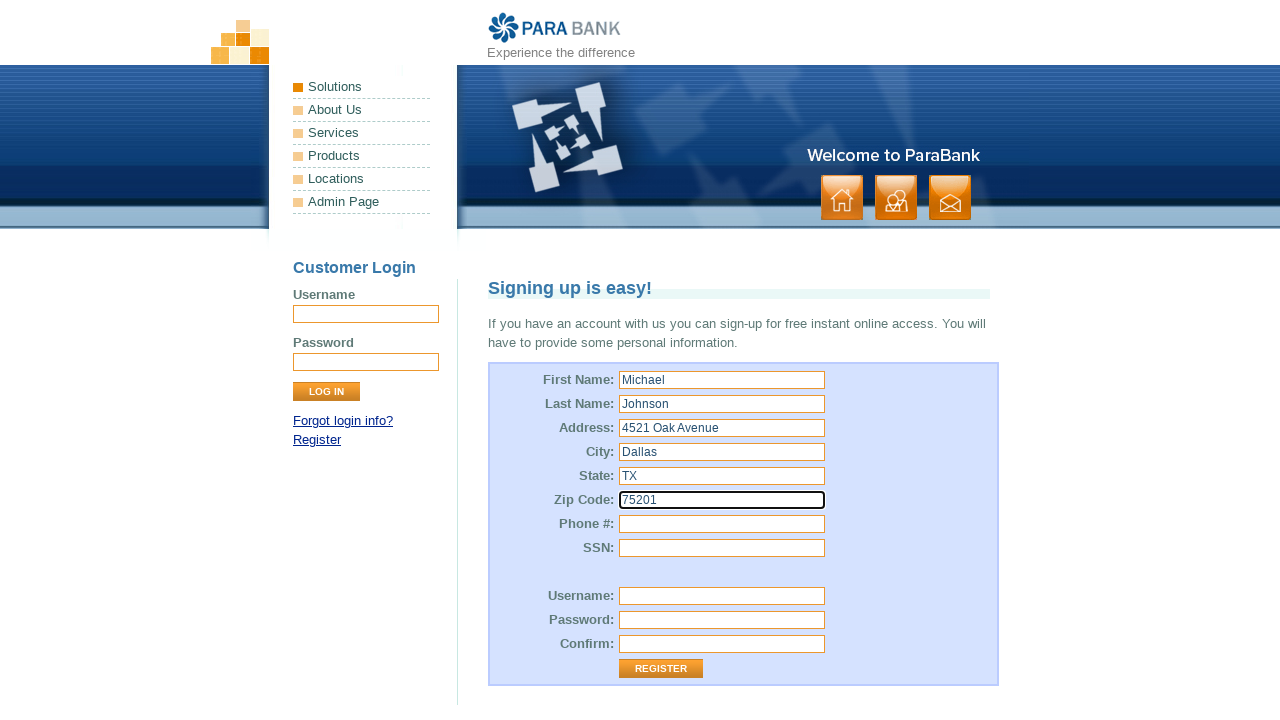

Filled phone number field with '2145551234' on input[name='customer.phoneNumber']
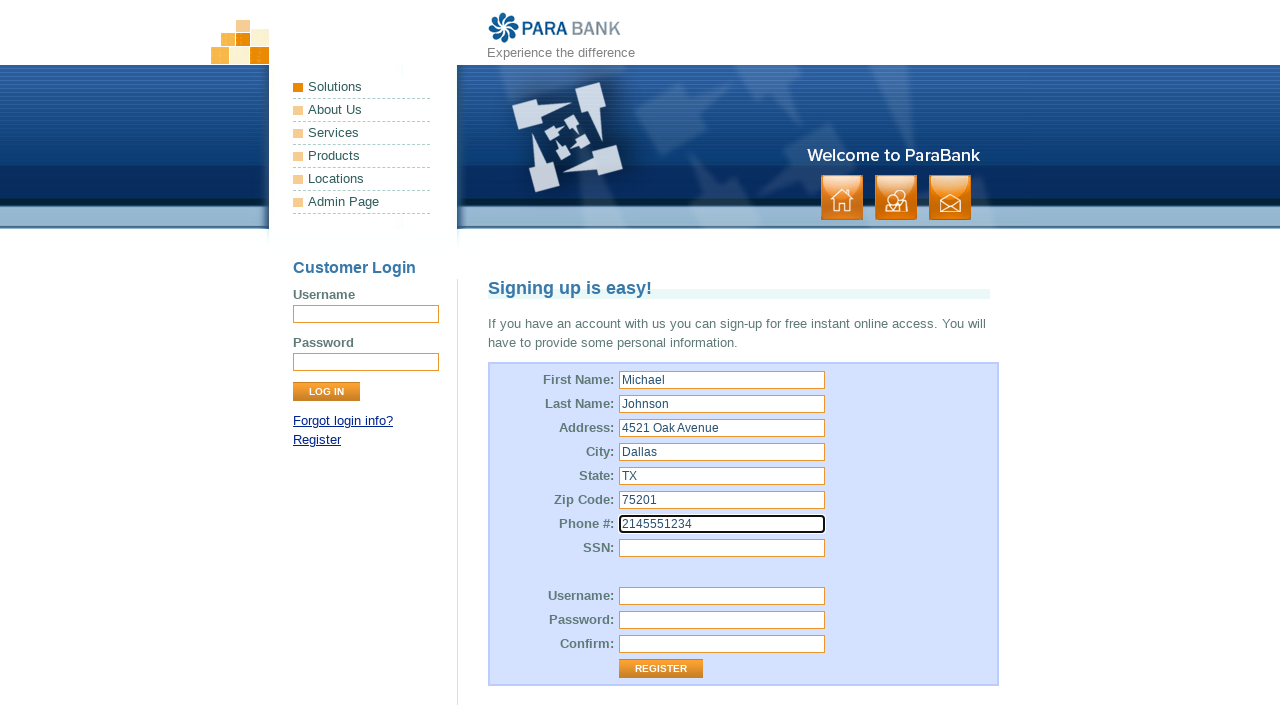

Filled SSN field with '123456789' on input[name='customer.ssn']
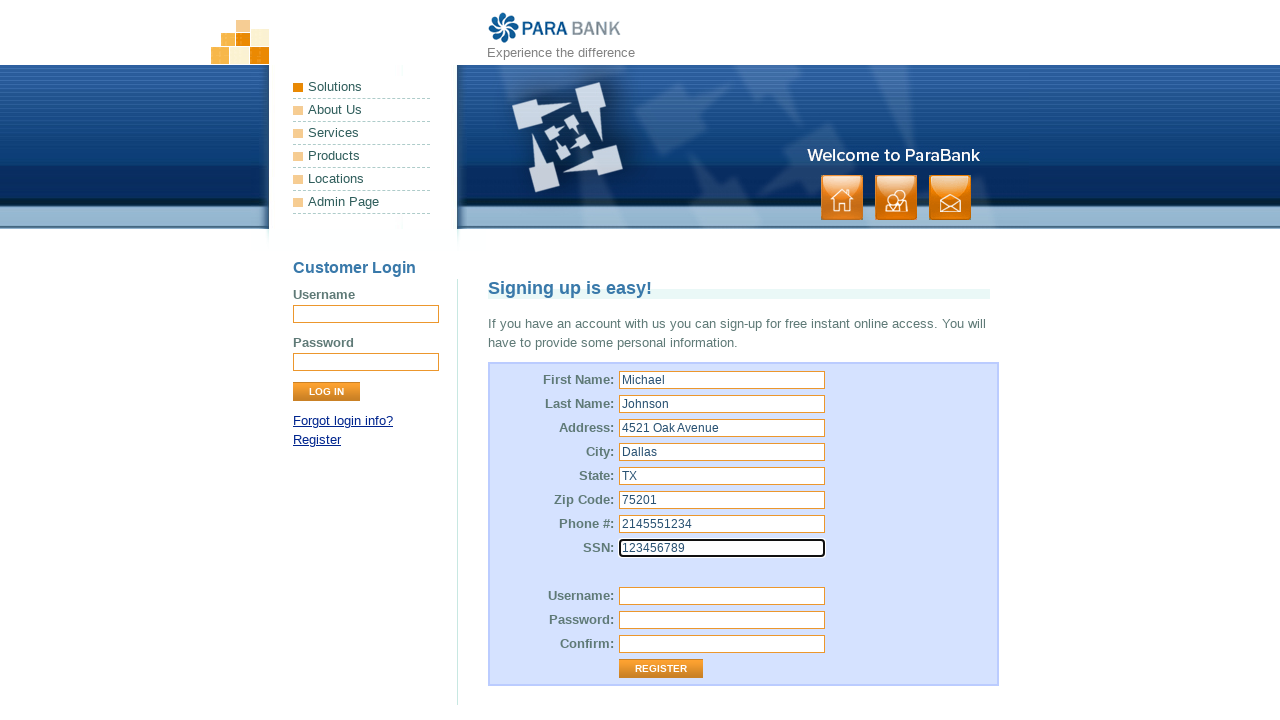

Filled username field with 'mjohnson2024' on #customer\.username
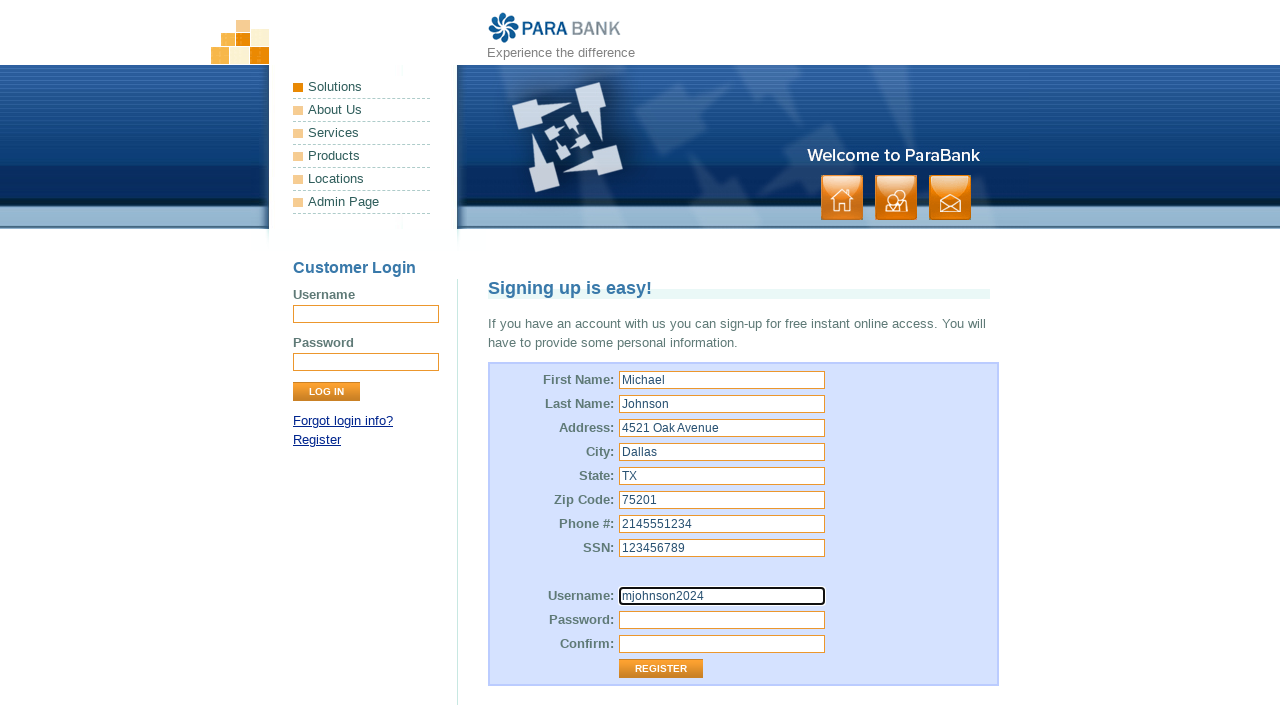

Filled password field with 'SecurePass123' on #customer\.password
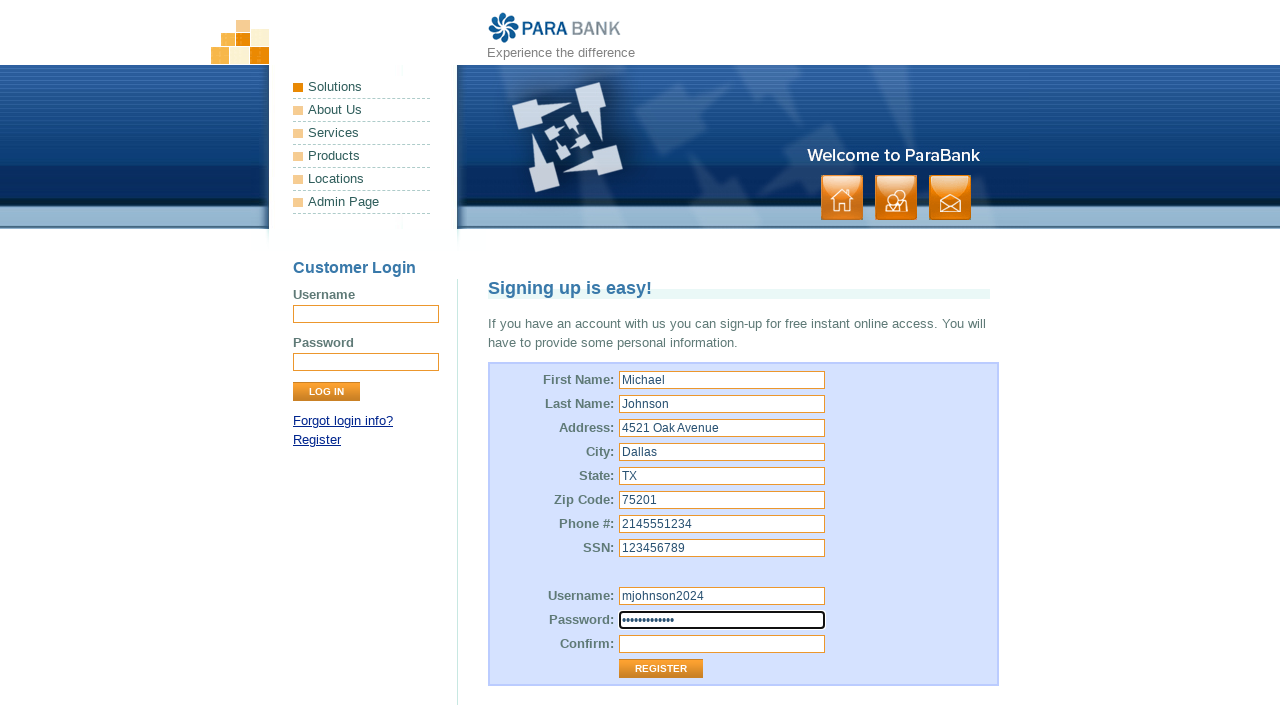

Filled confirm password field with 'SecurePass123' on #repeatedPassword
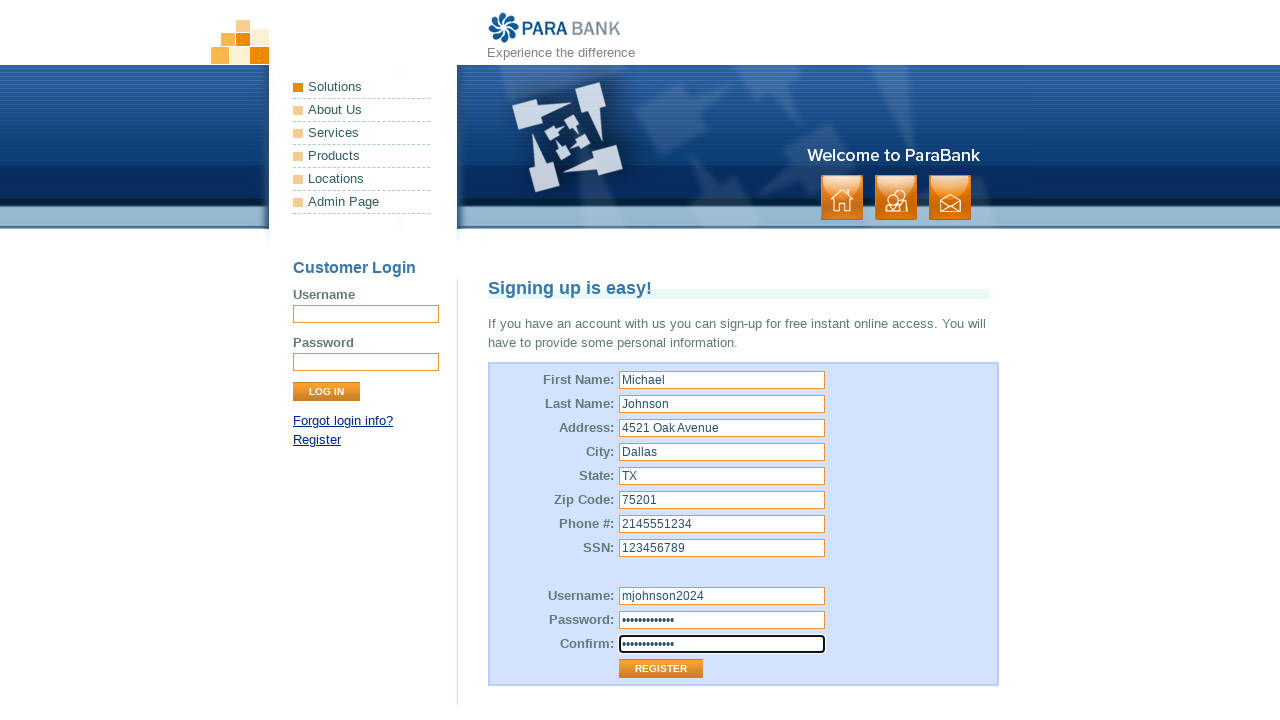

Clicked register button to submit form at (896, 198) on .button
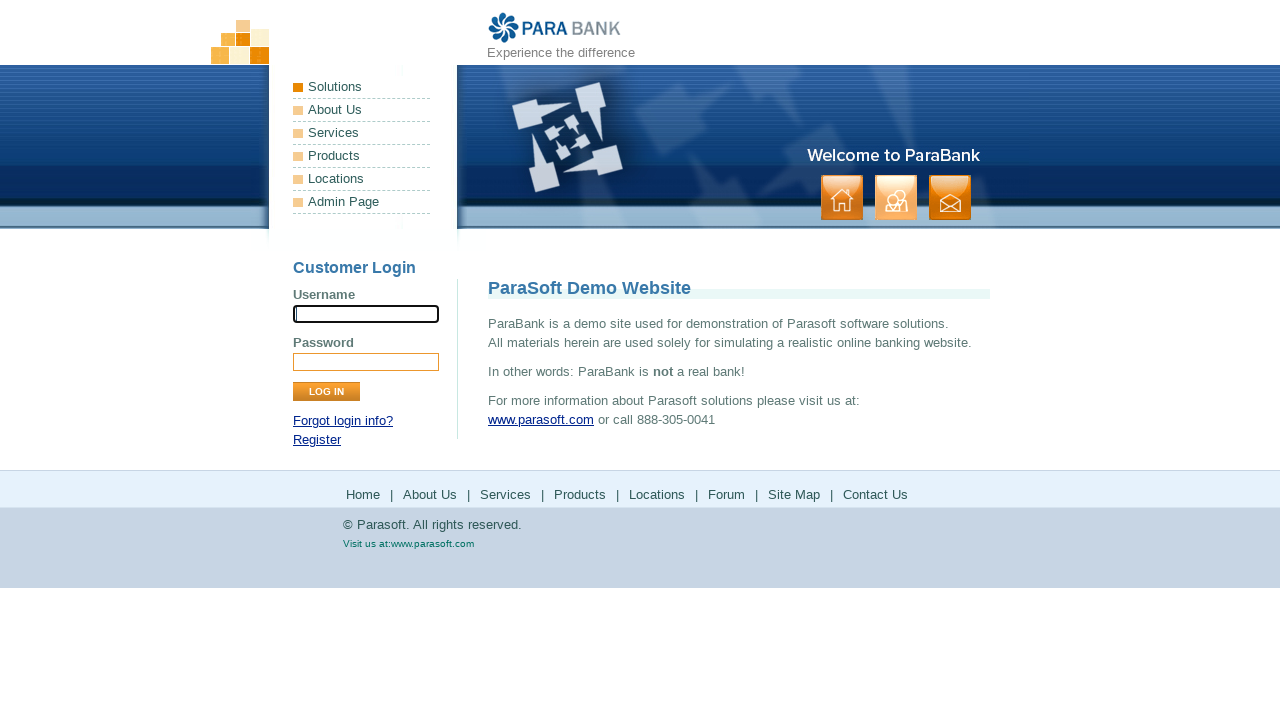

Waited 4000ms for registration to complete
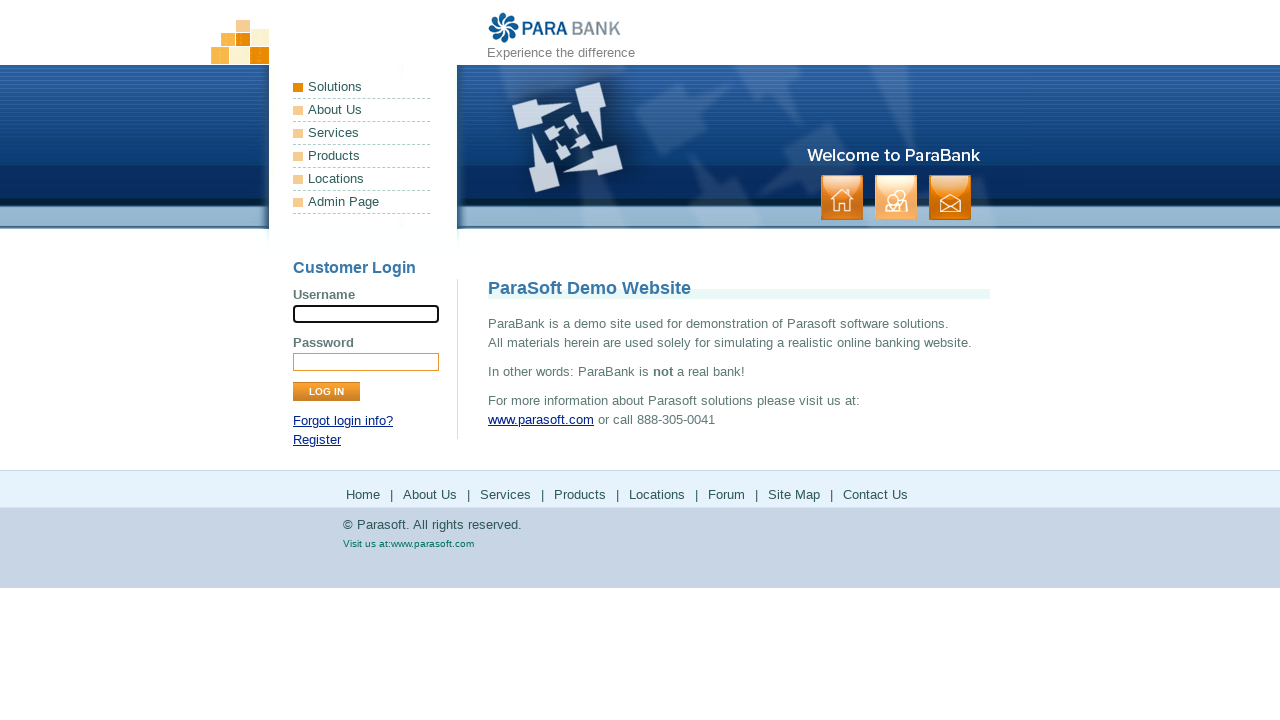

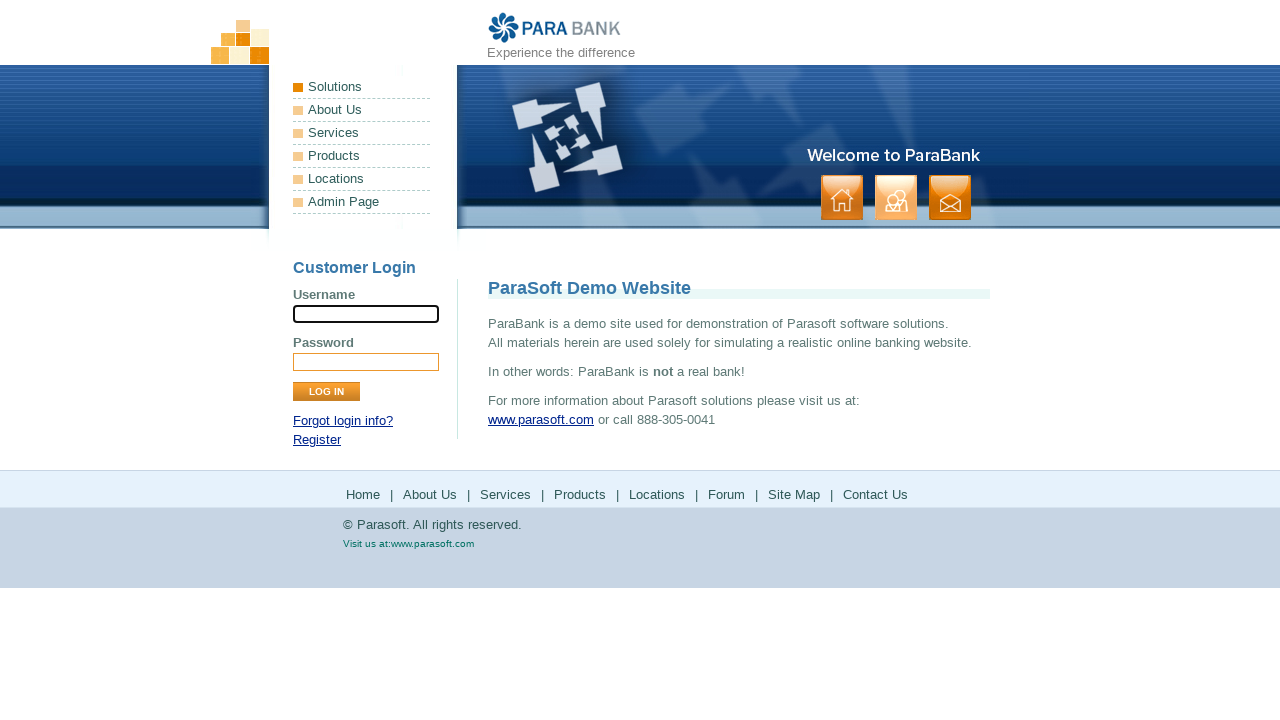